Tests a signup/registration form by filling in first name, last name, and email fields, then submitting the form

Starting URL: https://secure-retreat-92358.herokuapp.com/

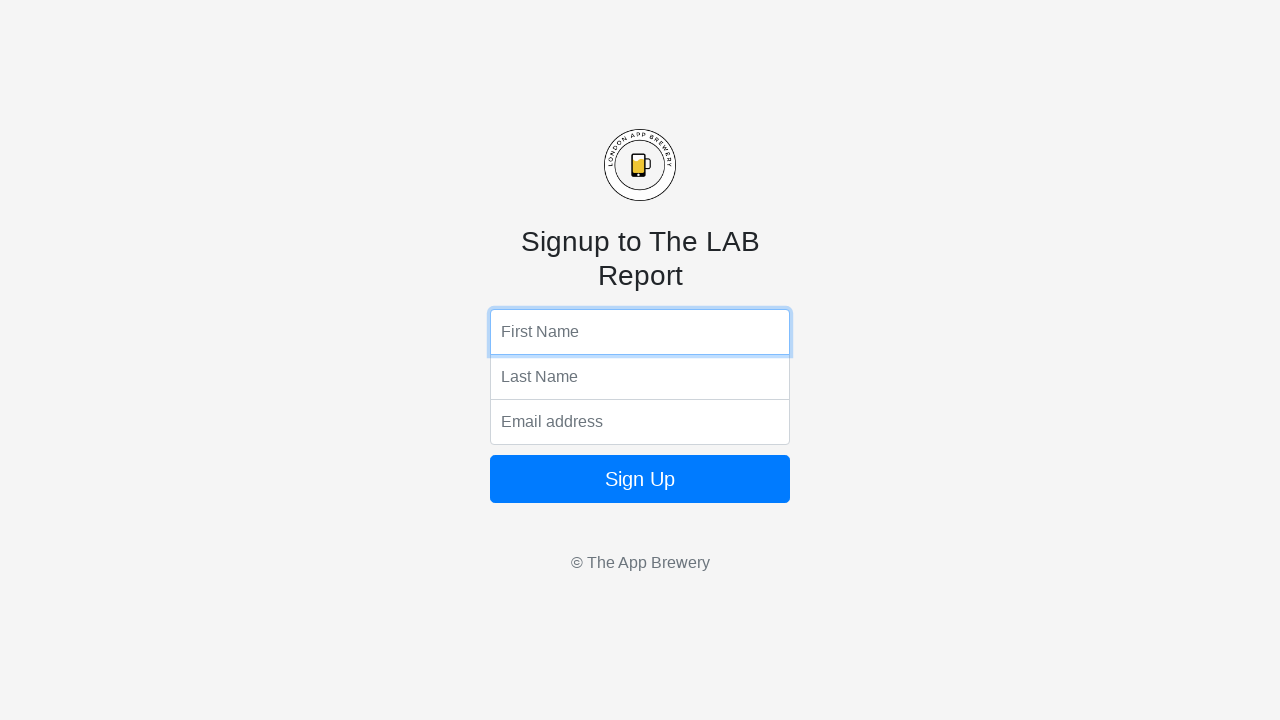

Filled first name field with 'John' on input[name='fName']
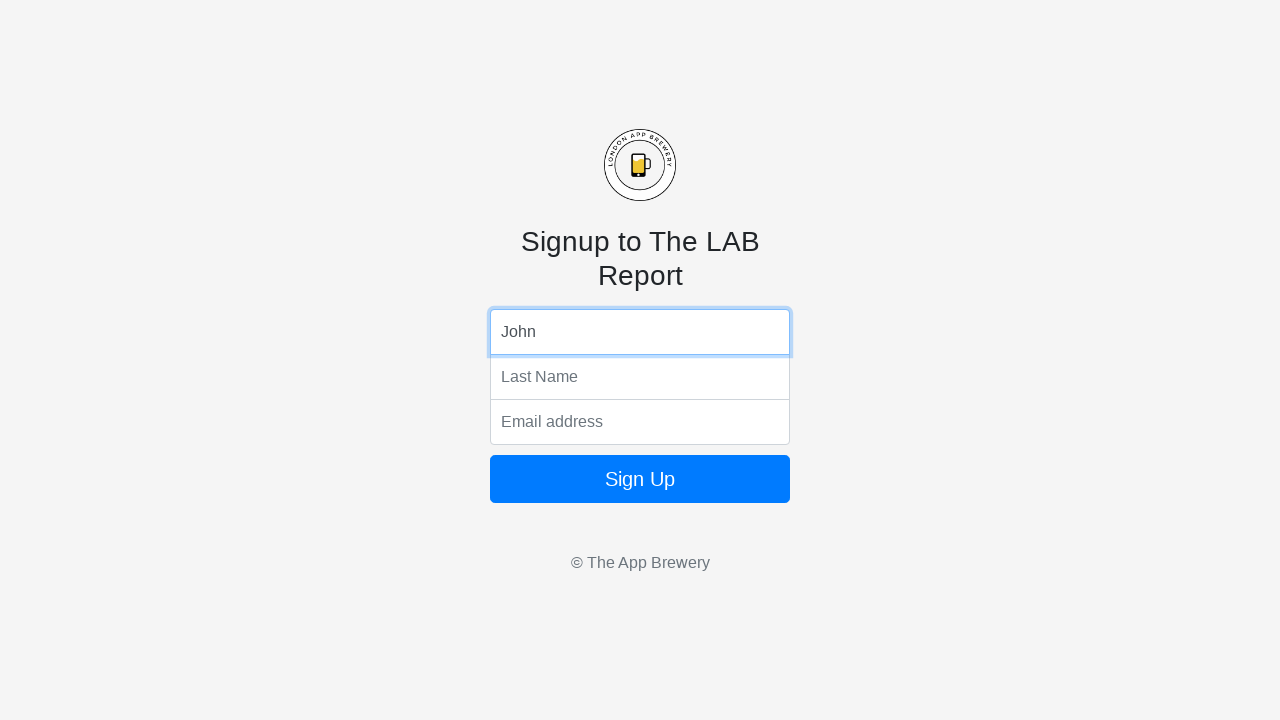

Filled last name field with 'Doe' on input[name='lName']
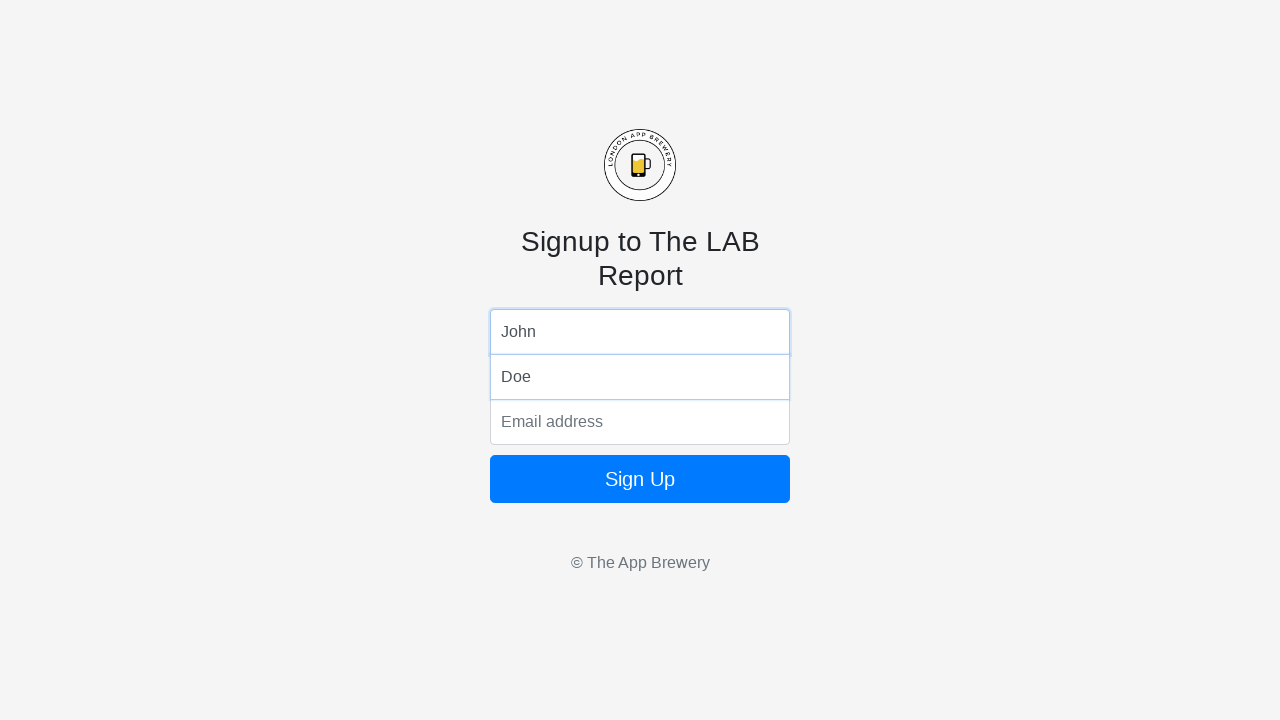

Filled email field with 'john.doe@gmail.com' on input[name='email']
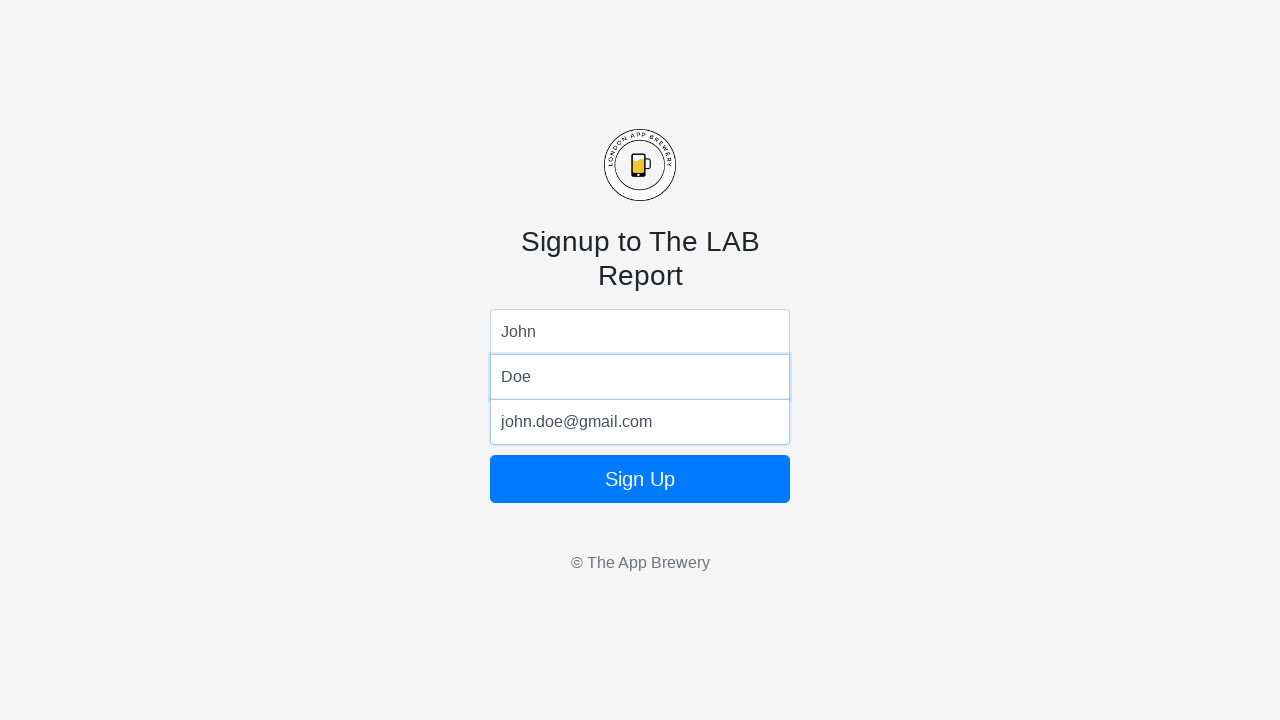

Clicked submit button to submit the form at (640, 479) on button.btn.btn-lg.btn-primary.btn-block
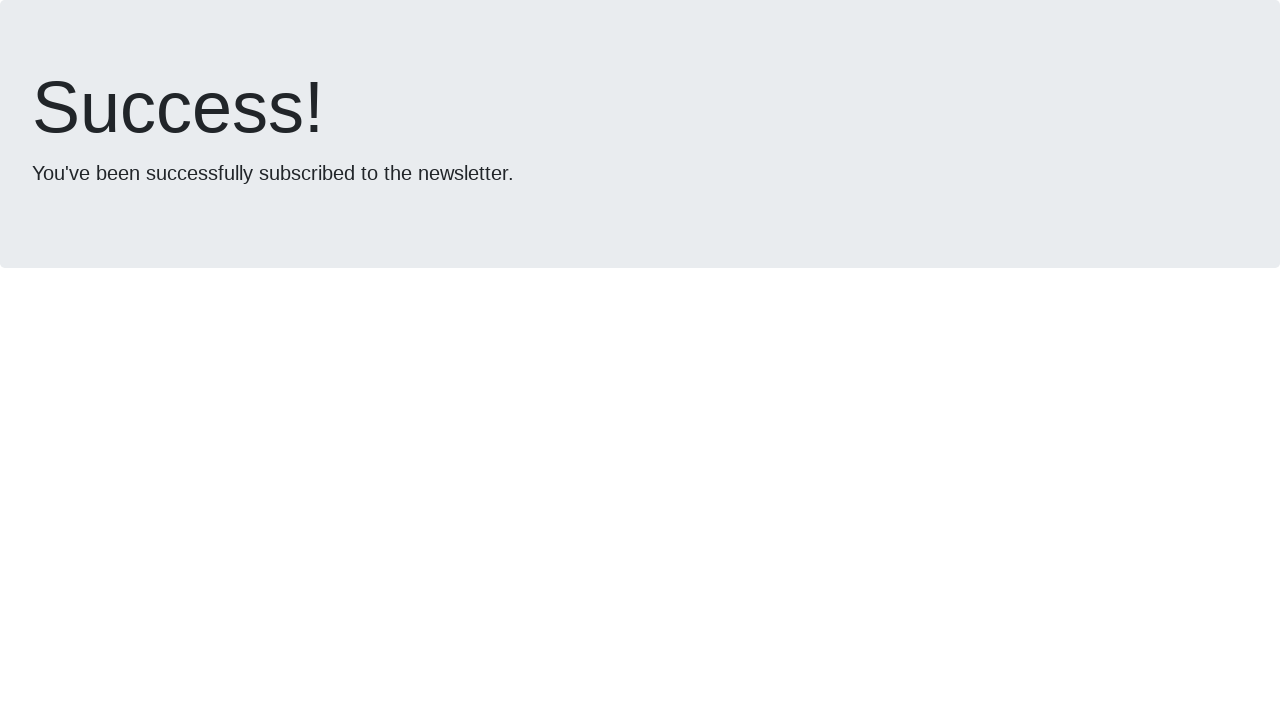

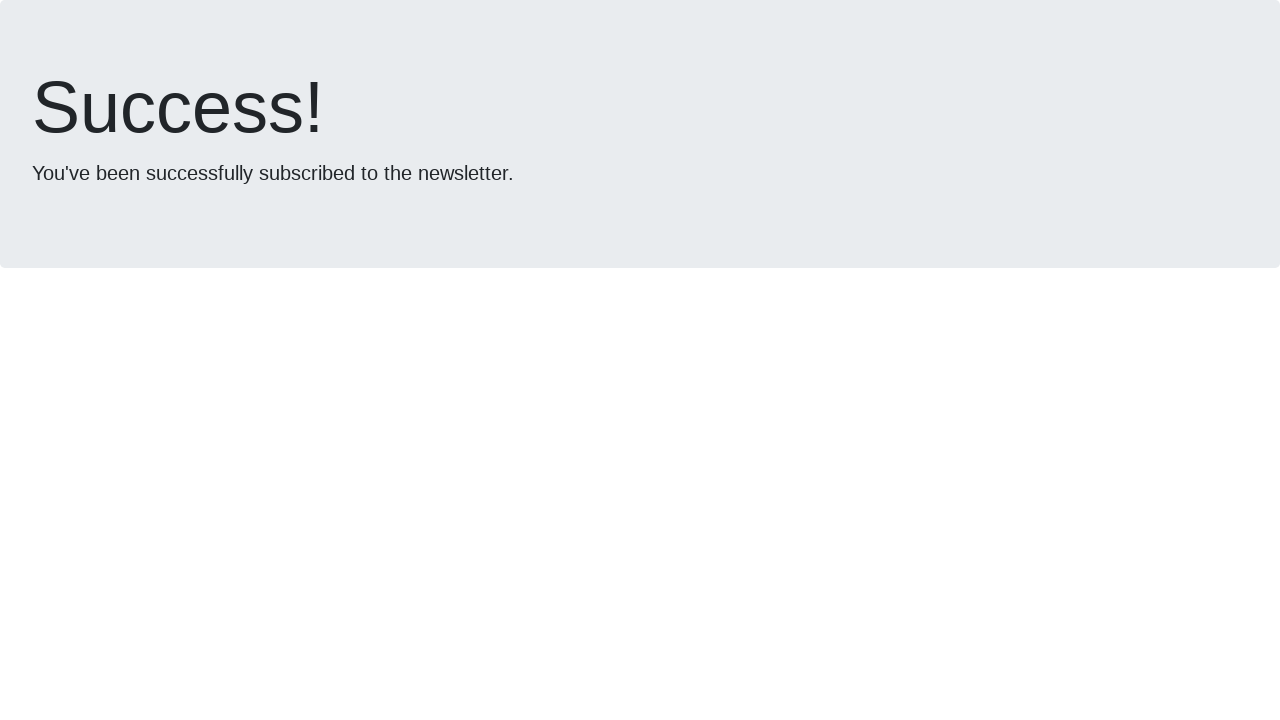